Adds a task, checks it as completed, verifies the completed state, then unchecks it

Starting URL: https://todomvc.com/examples/react-redux/dist/#/

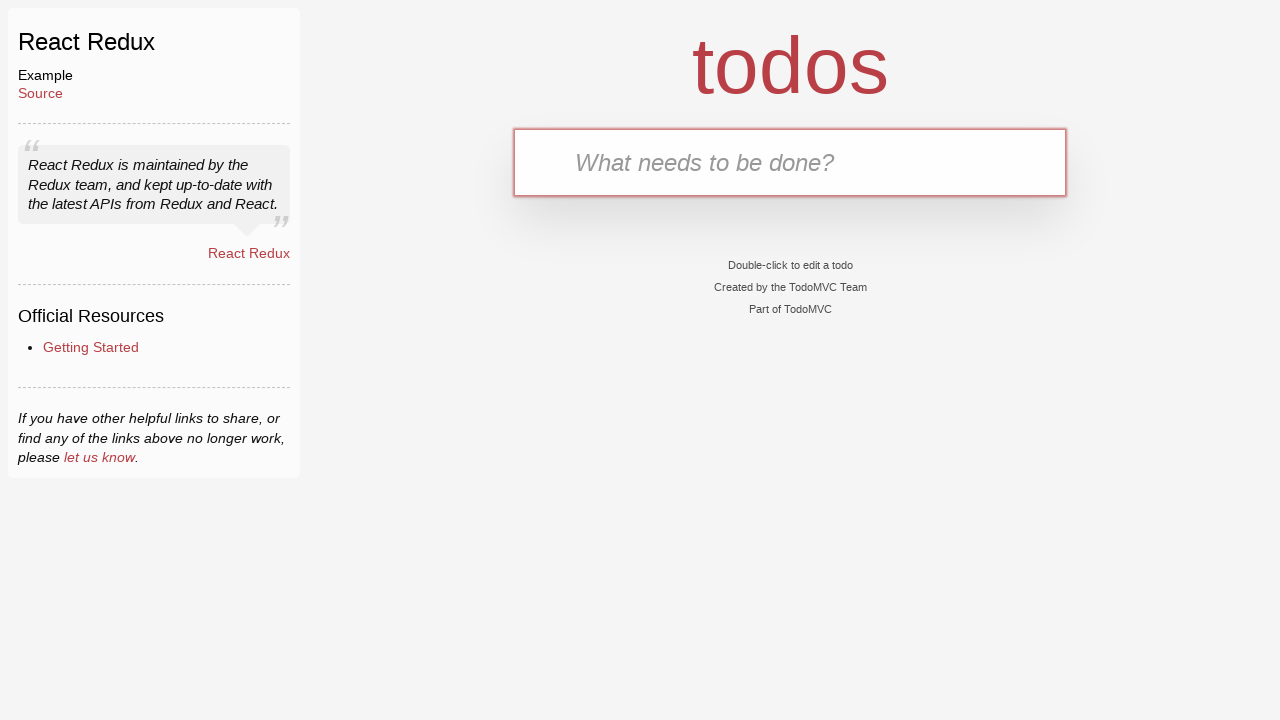

Filled new todo input with 'Finish homework' on .new-todo
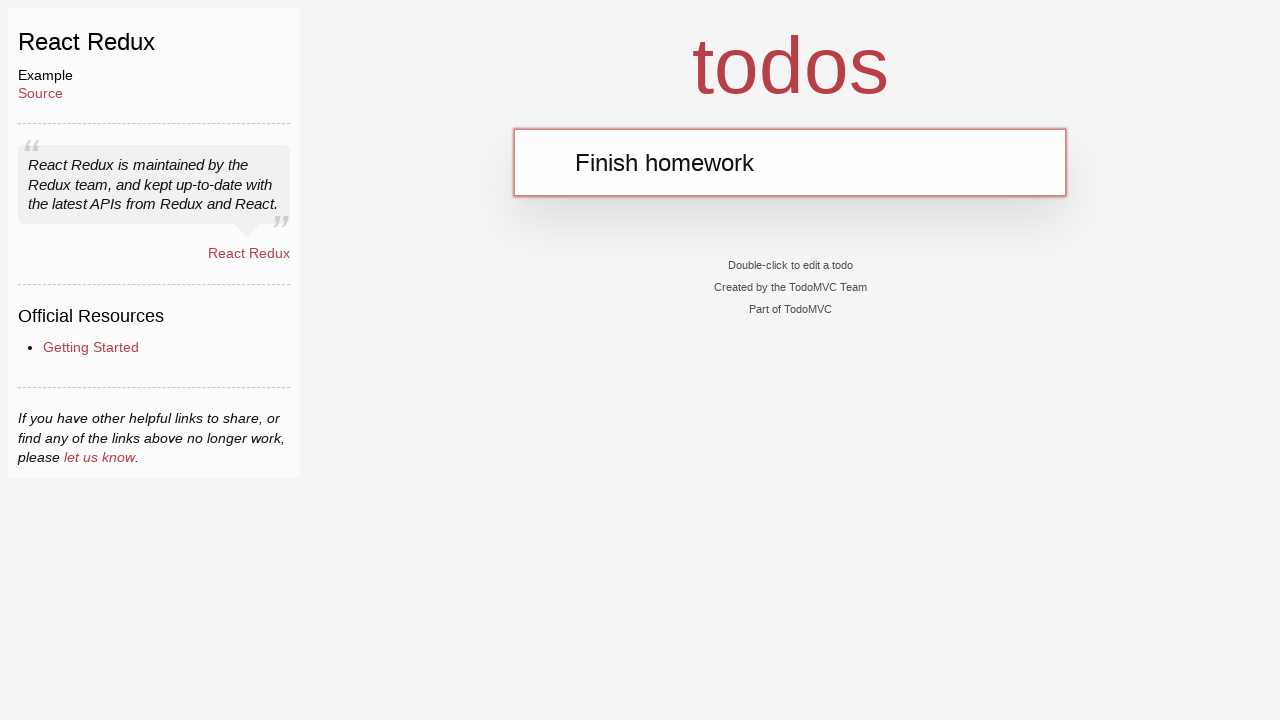

Pressed Enter to add the task on .new-todo
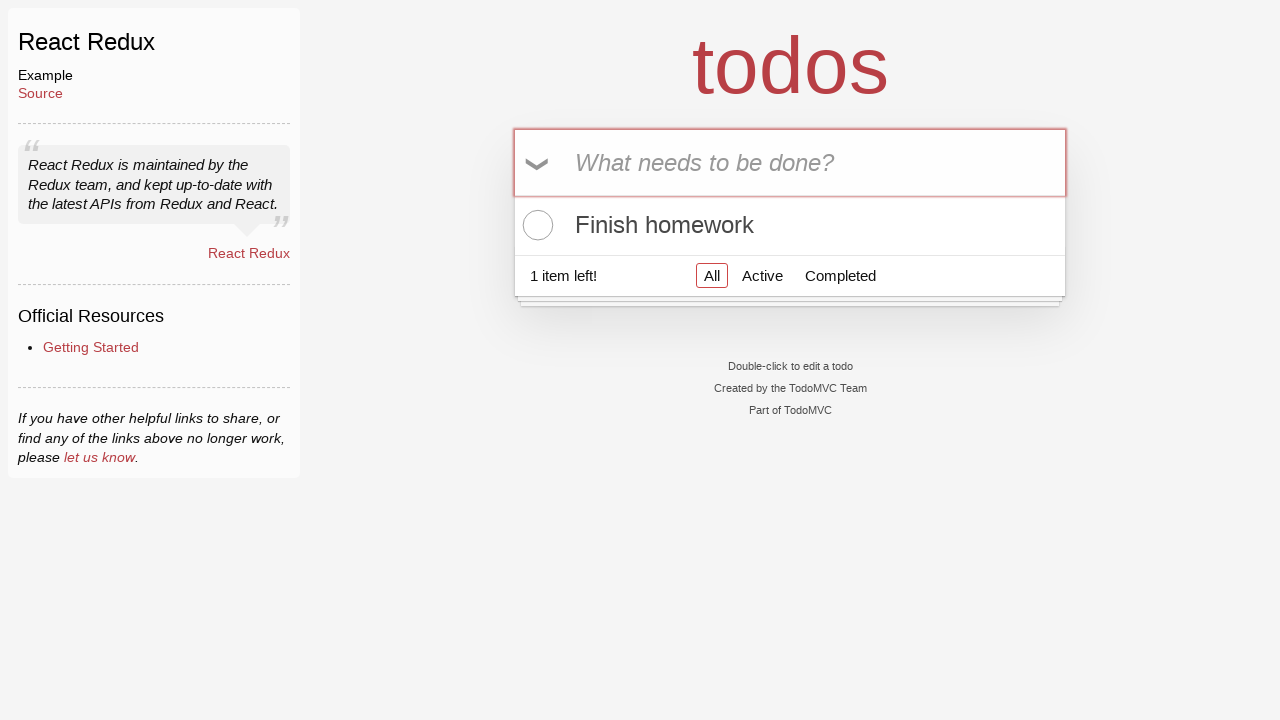

Clicked checkbox to mark task as completed at (535, 225) on .toggle
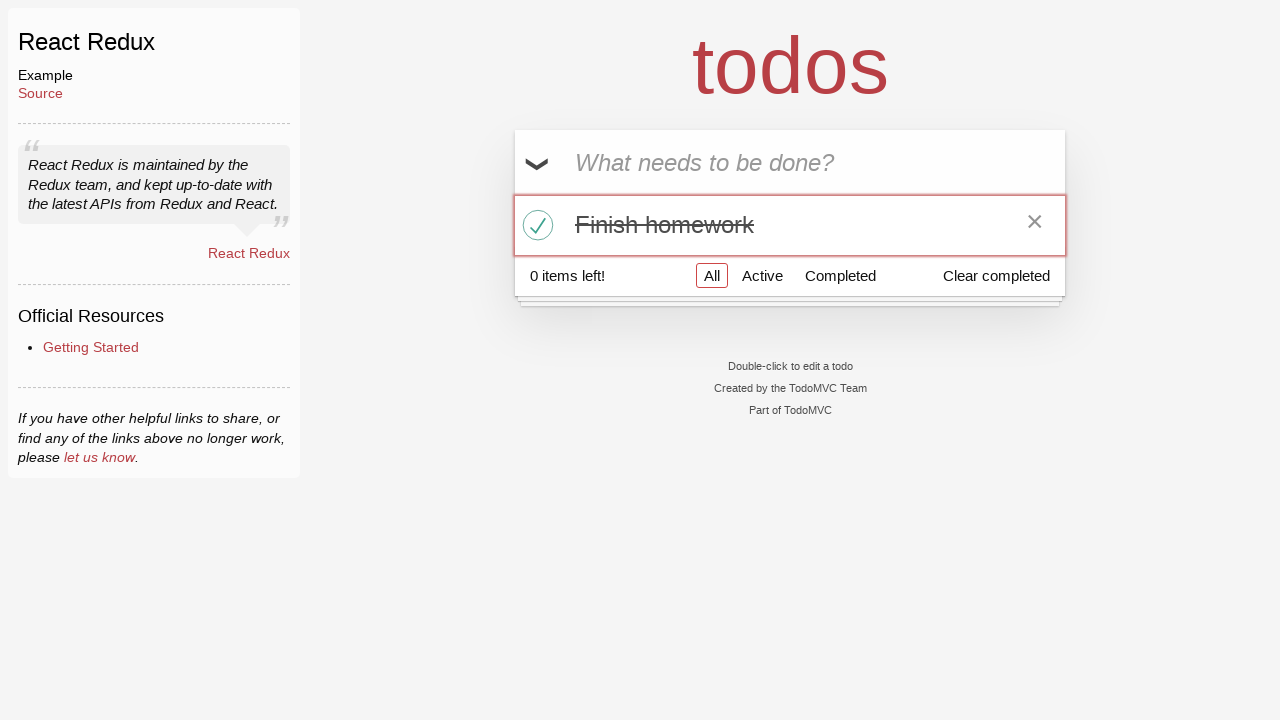

Verified task is marked as completed
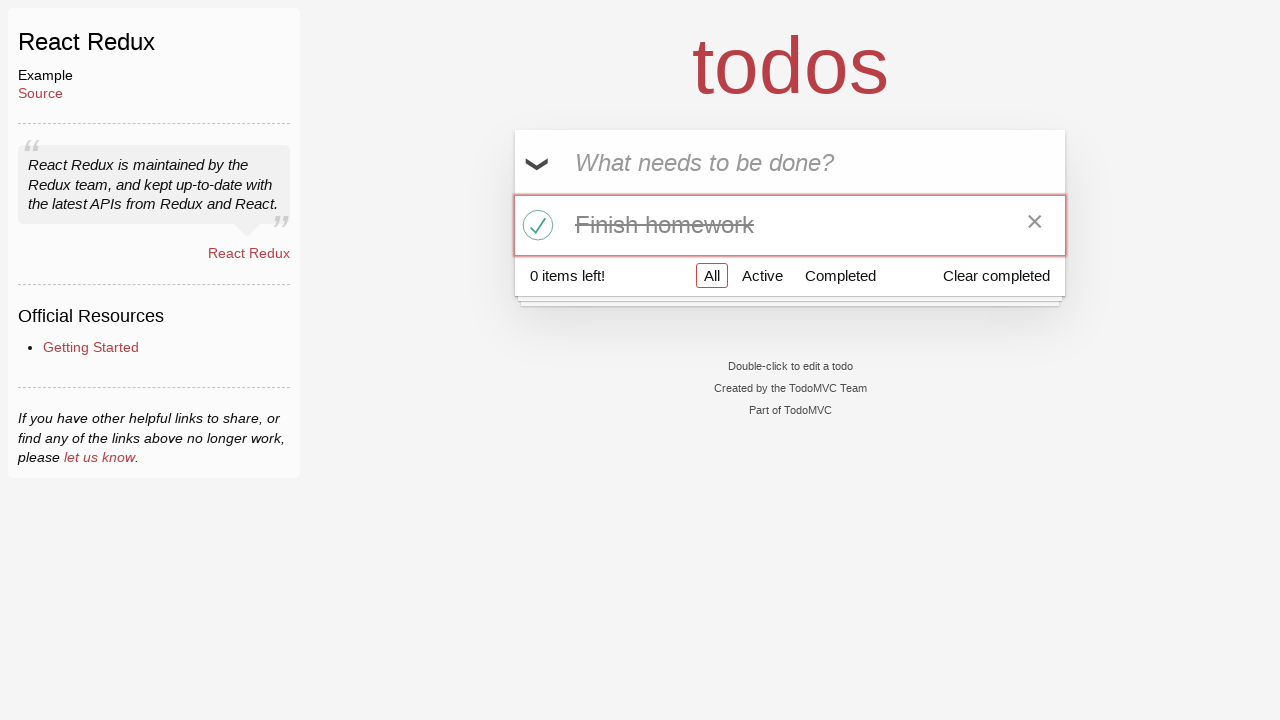

Clicked checkbox to uncheck the task at (535, 225) on .toggle
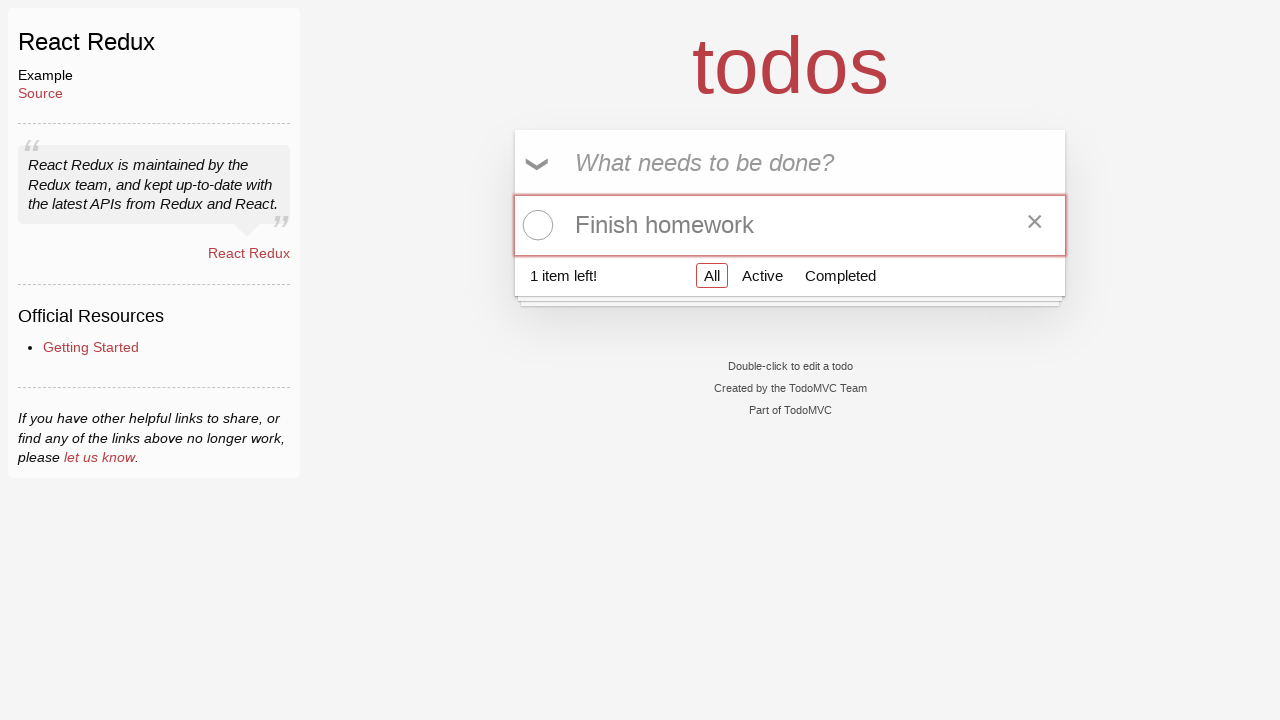

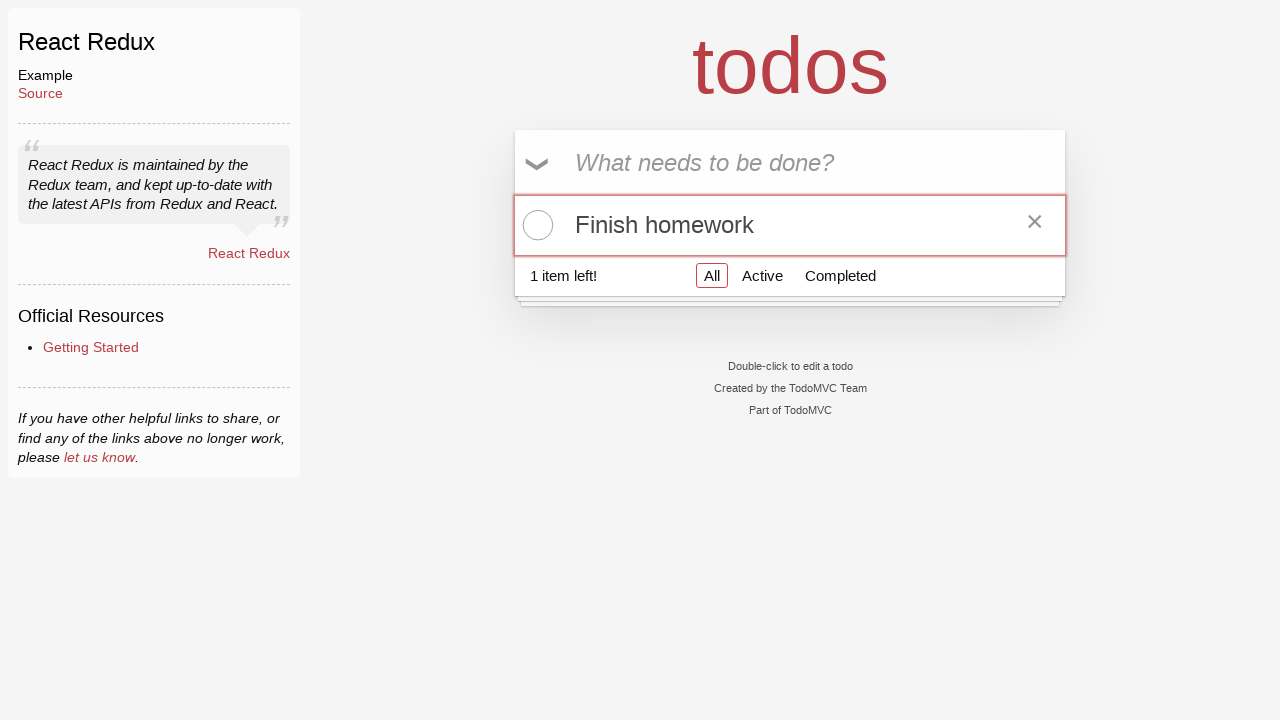